Tests navigation through the folk instruments website by clicking multiple links to reach a specific instrument page and verifying "bow for mazanki" is displayed

Starting URL: http://ludowe.instrumenty.edu.pl/en

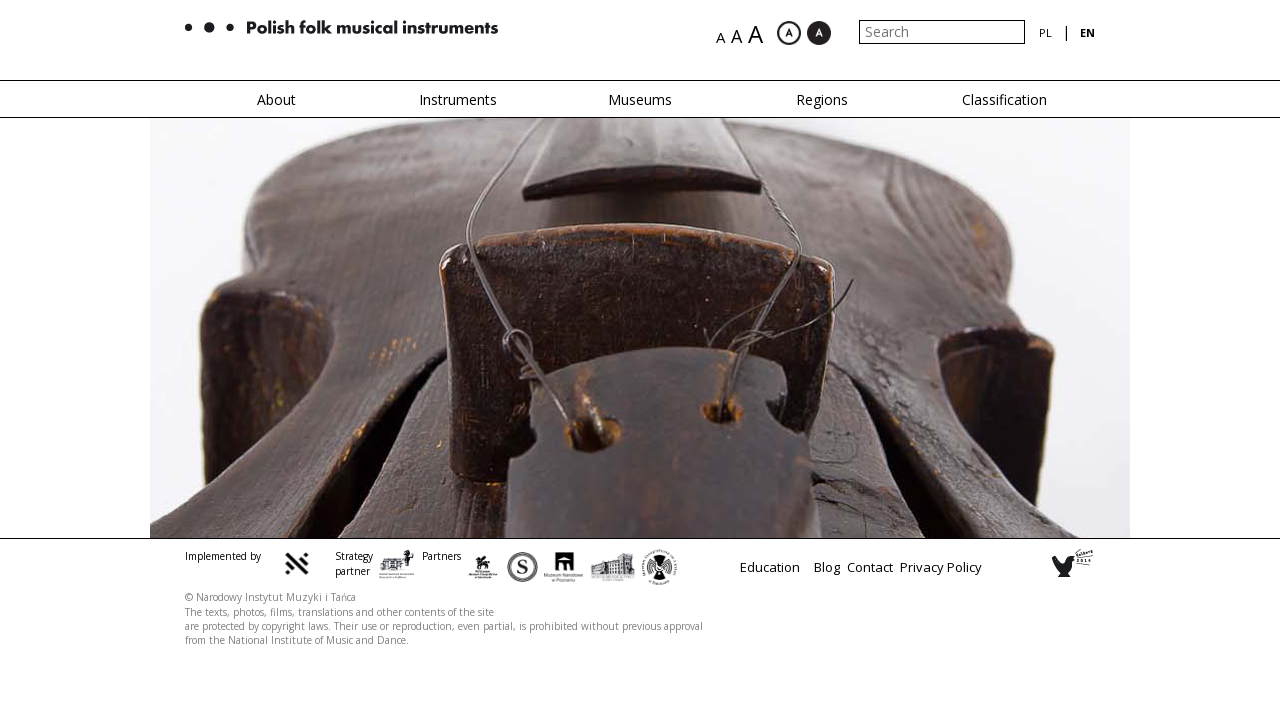

Clicked first navigation link at (458, 100) on xpath=/html/body/div[2]/div[2]/div/div/div/ul/li[2]/a
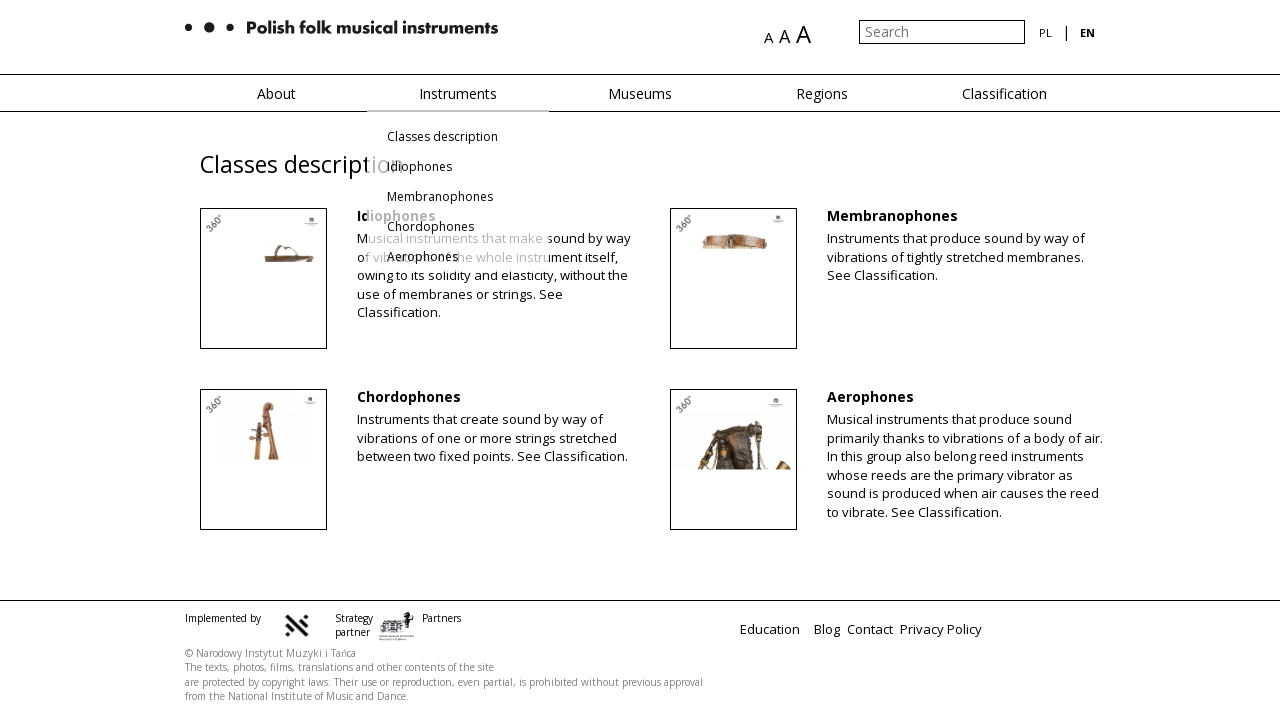

Second search result link loaded
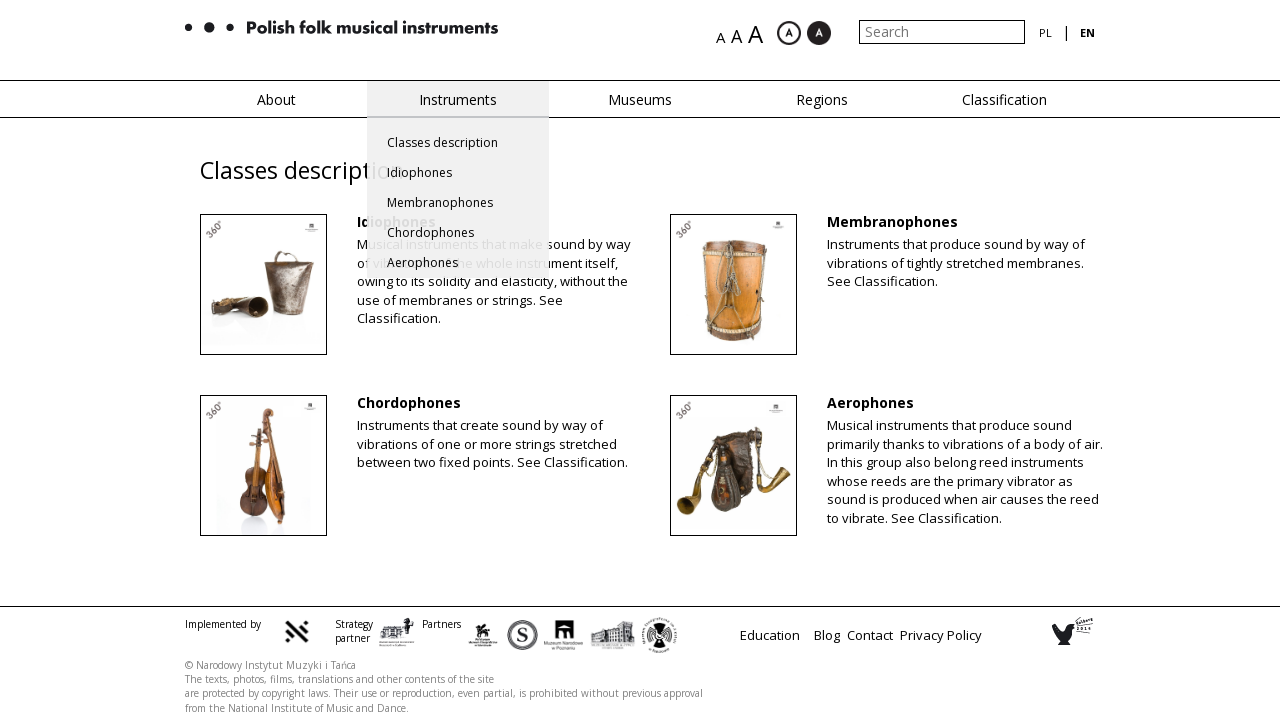

Clicked second search result link at (498, 402) on xpath=/html/body/div[2]/div[4]/div/div/div/div/div[2]/div/div[2]/div[1]/div/div[
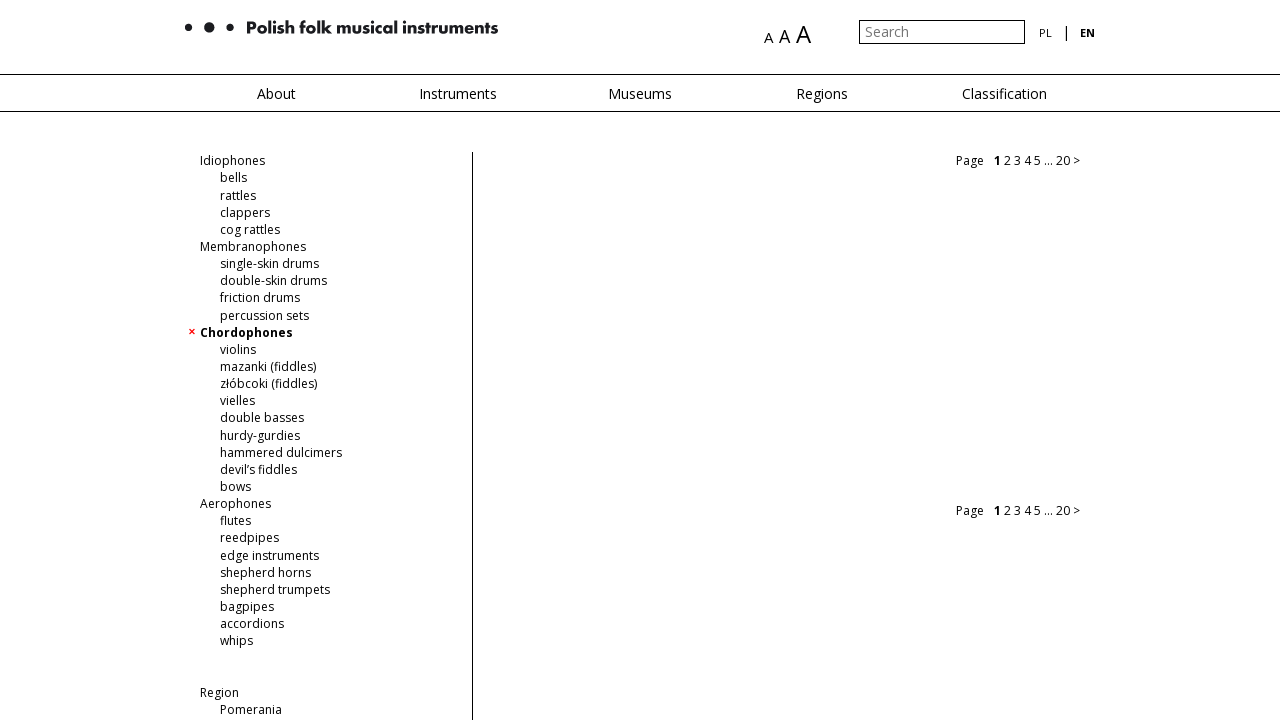

Instrument image link loaded
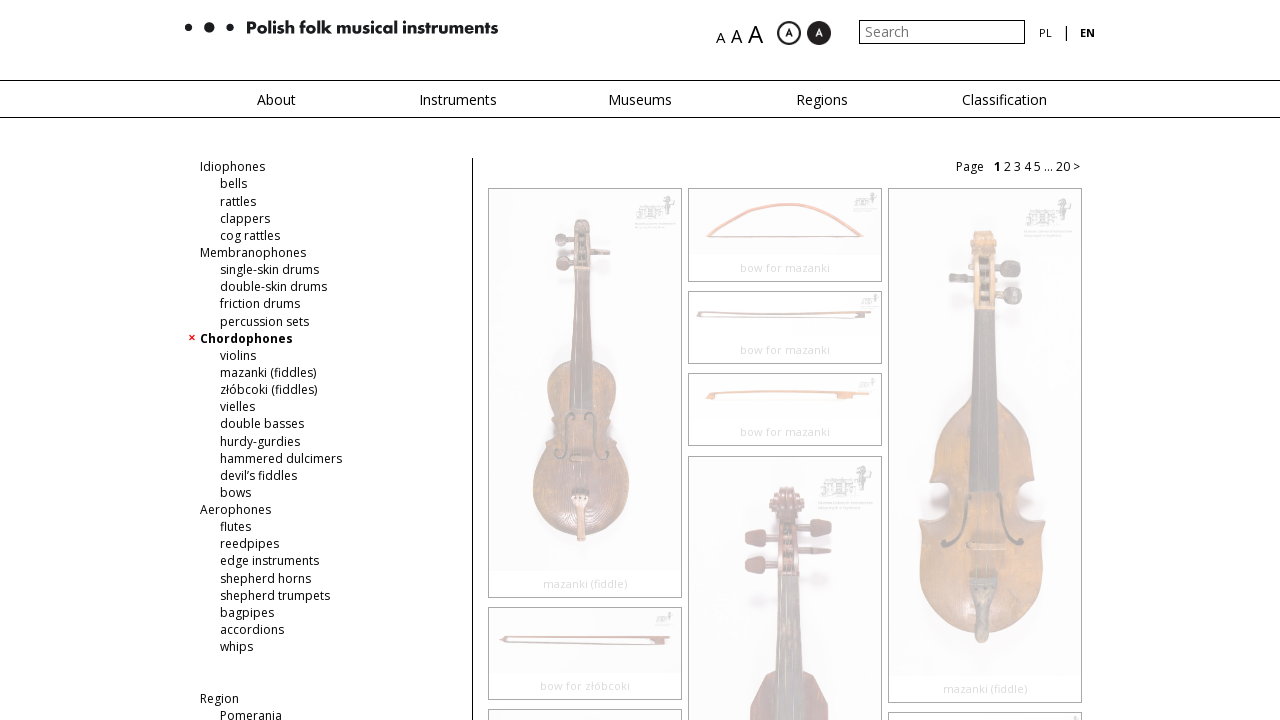

Clicked instrument image link at (785, 222) on xpath=/html/body/div[2]/div[4]/div/div/div/div/div[2]/div[3]/a[2]/div/img
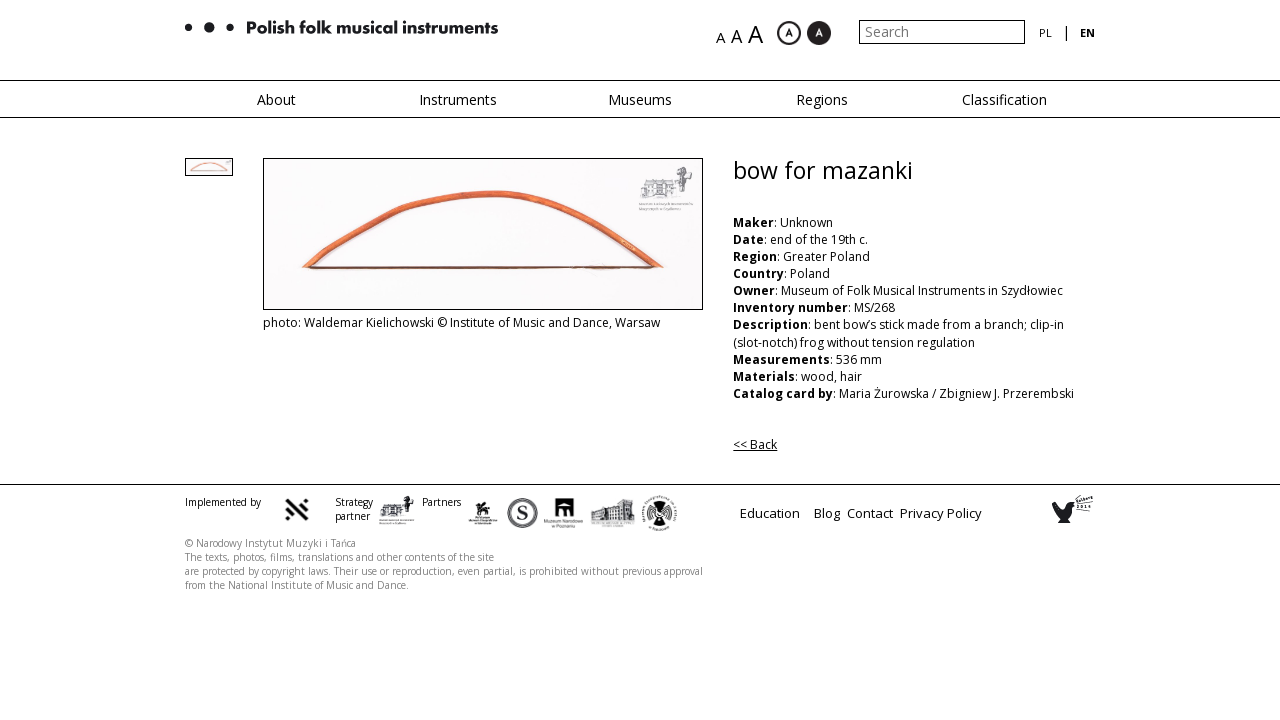

Instrument title loaded on page
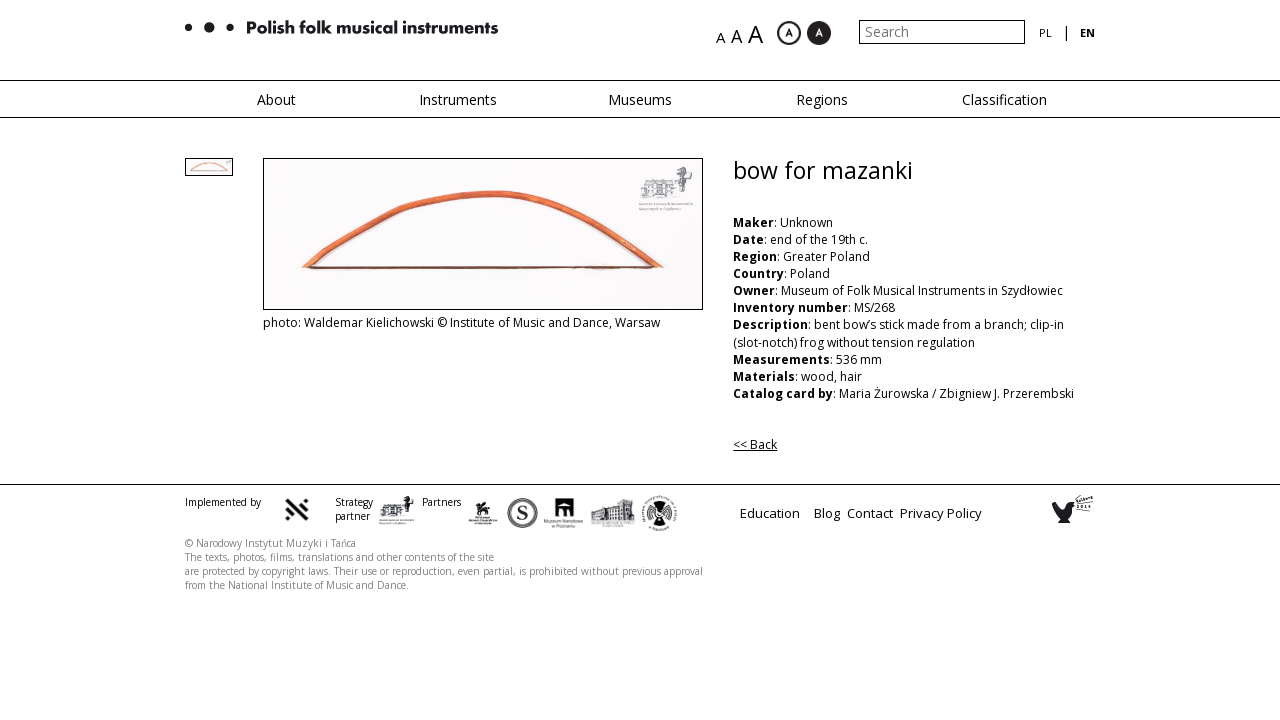

Verified instrument title is 'bow for mazanki'
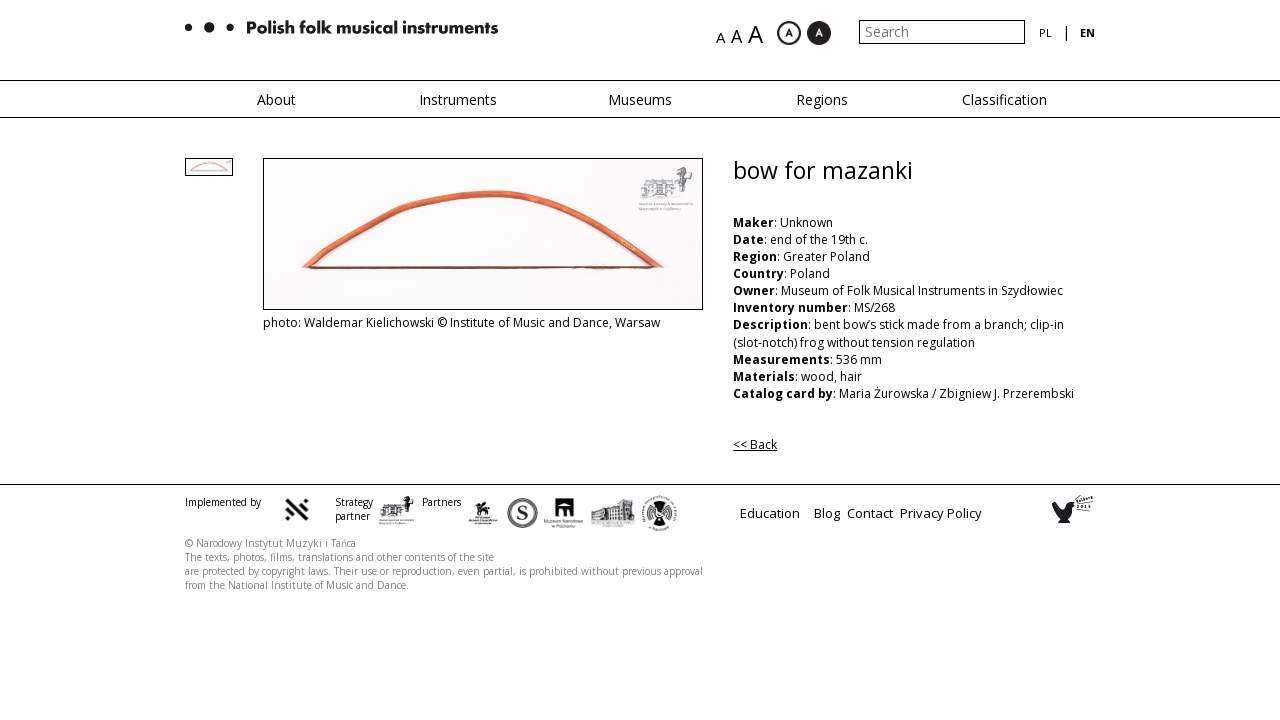

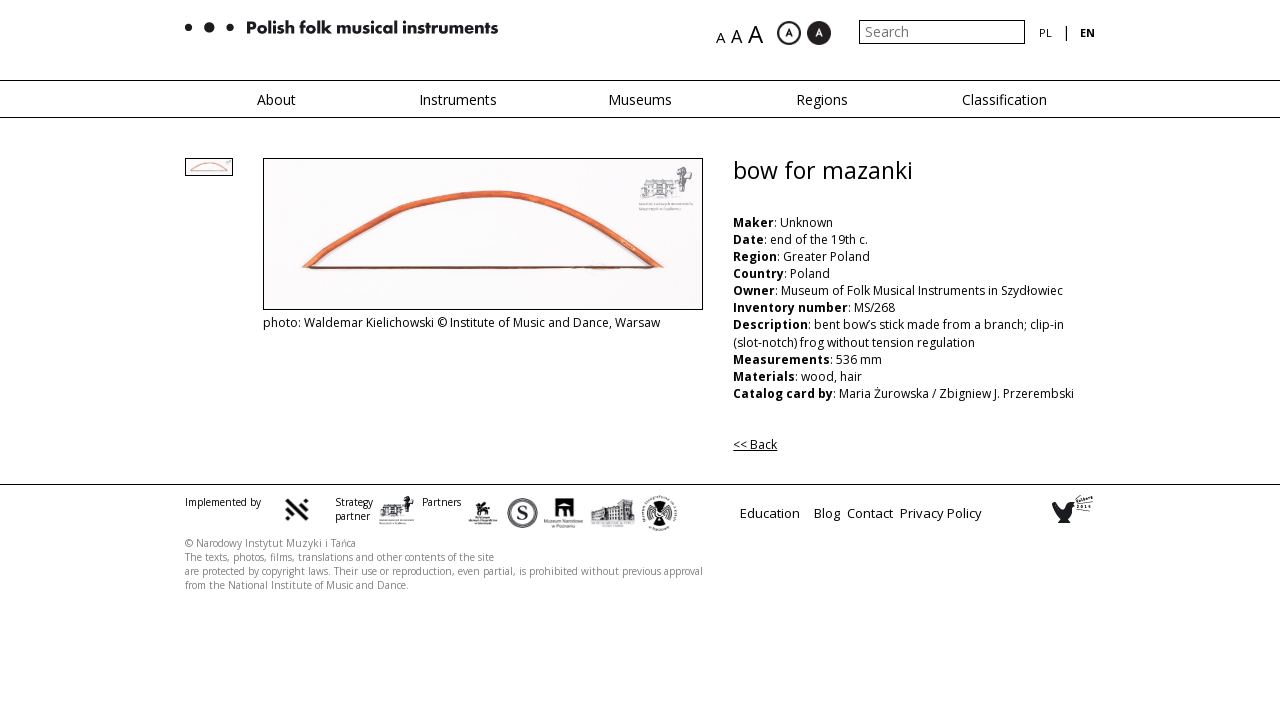